Tests the user registration process by filling out all registration form fields and submitting the form

Starting URL: https://parabank.parasoft.com/parabank/index.htm

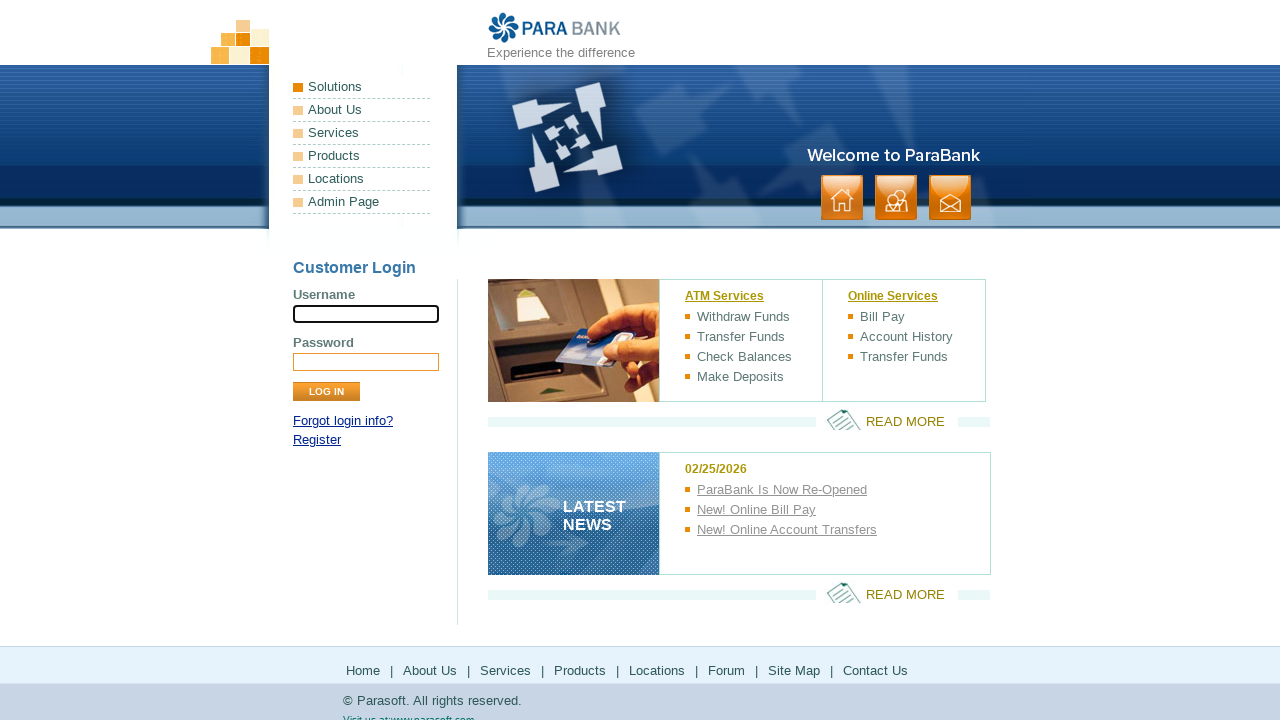

Clicked Register link to navigate to registration page at (317, 440) on text=Register
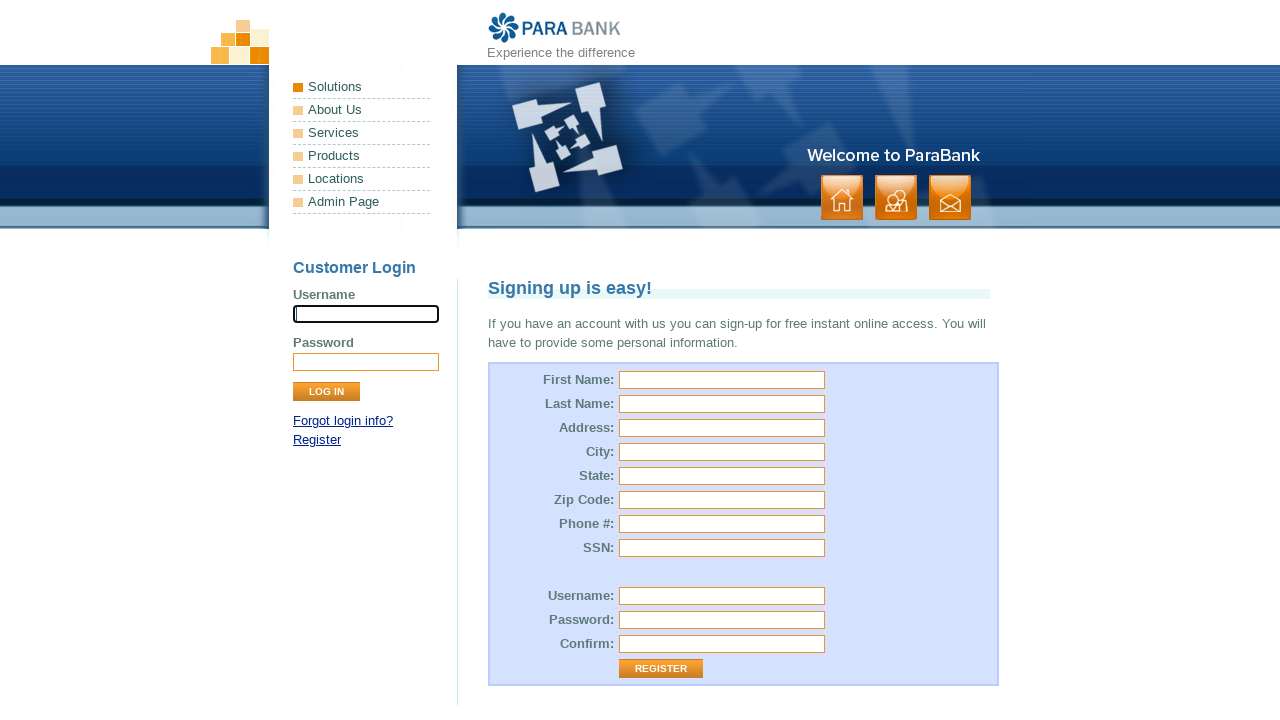

Filled First Name field with 'Sarah' on input#customer\.firstName
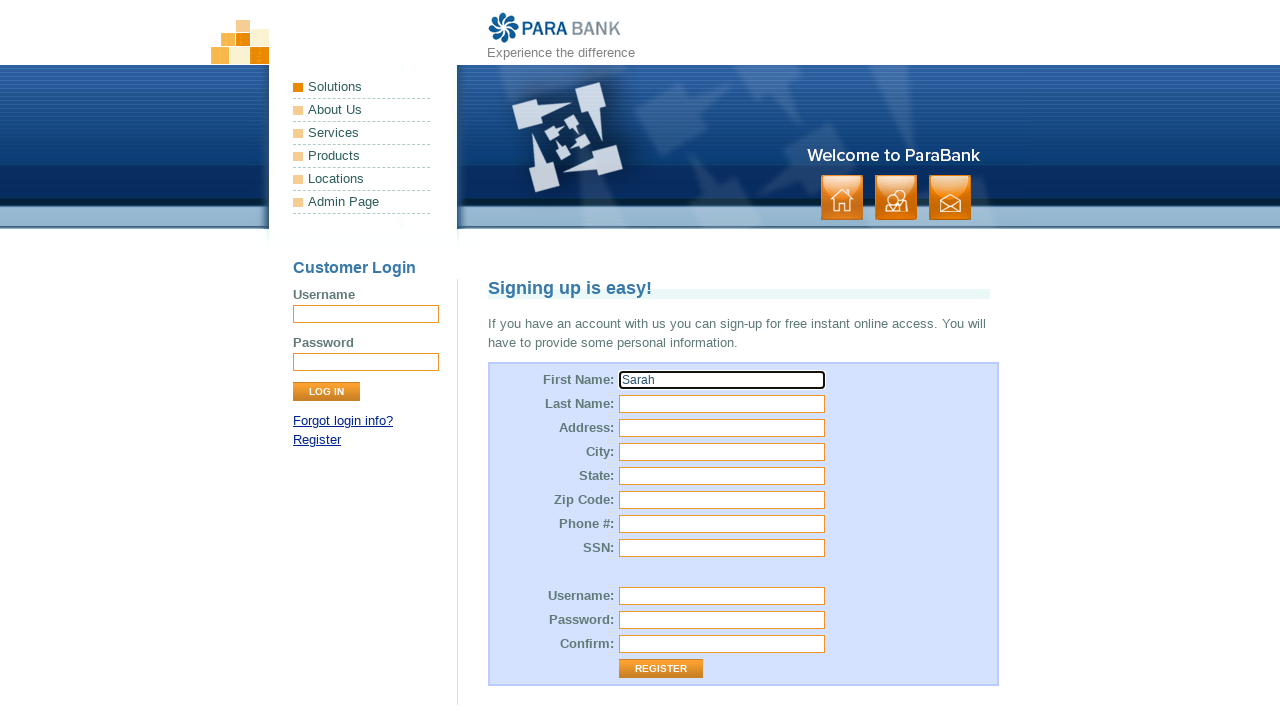

Filled Last Name field with 'Johnson' on input#customer\.lastName
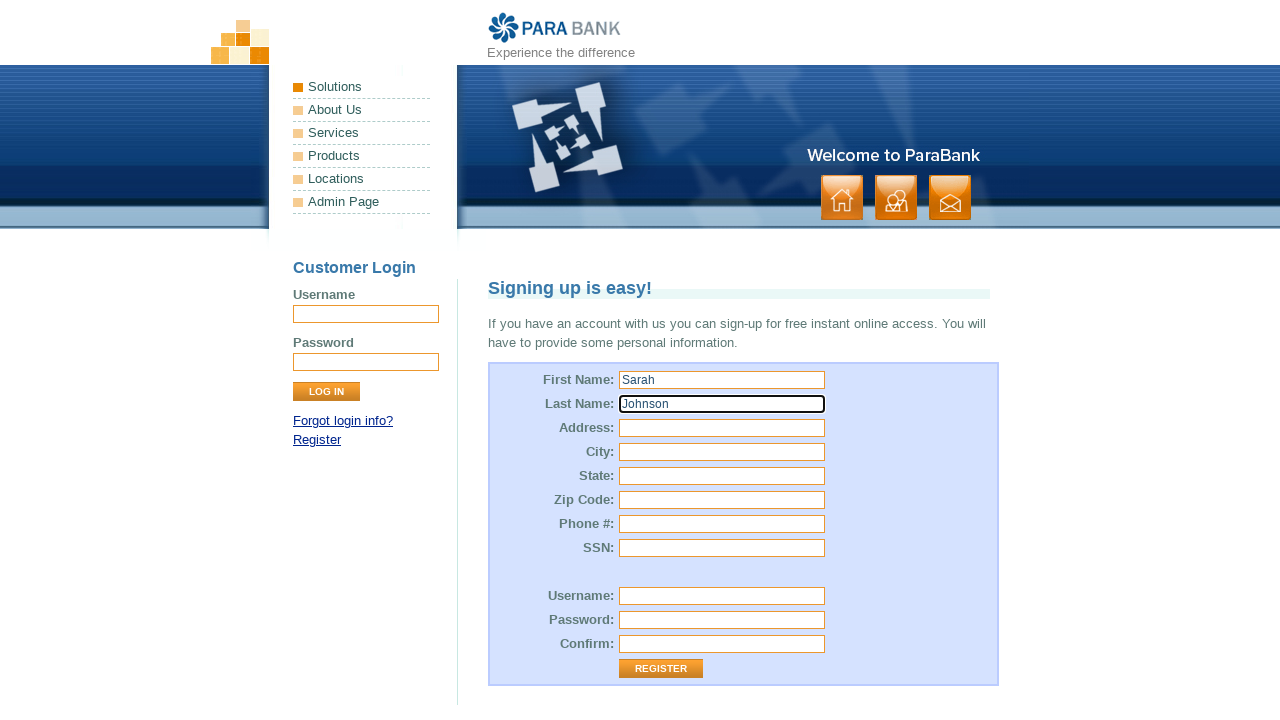

Filled Address field with '42 Oak Street' on input#customer\.address\.street
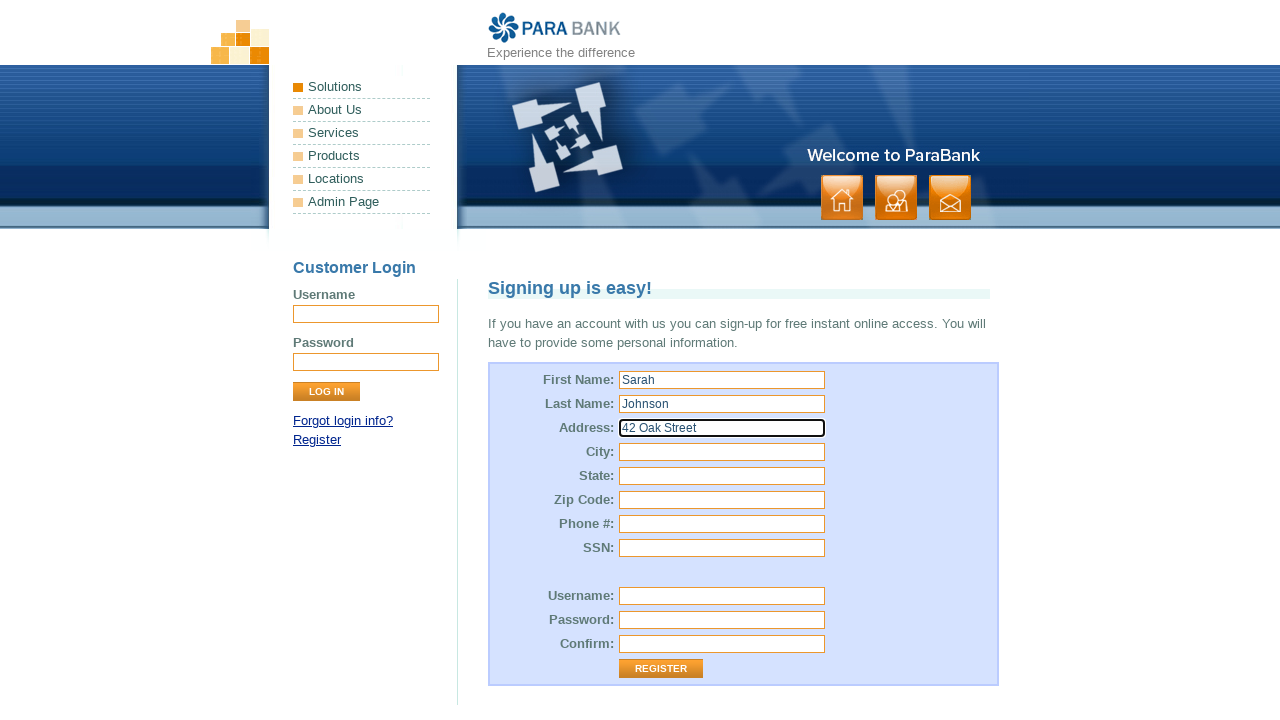

Filled City field with 'Springfield' on input#customer\.address\.city
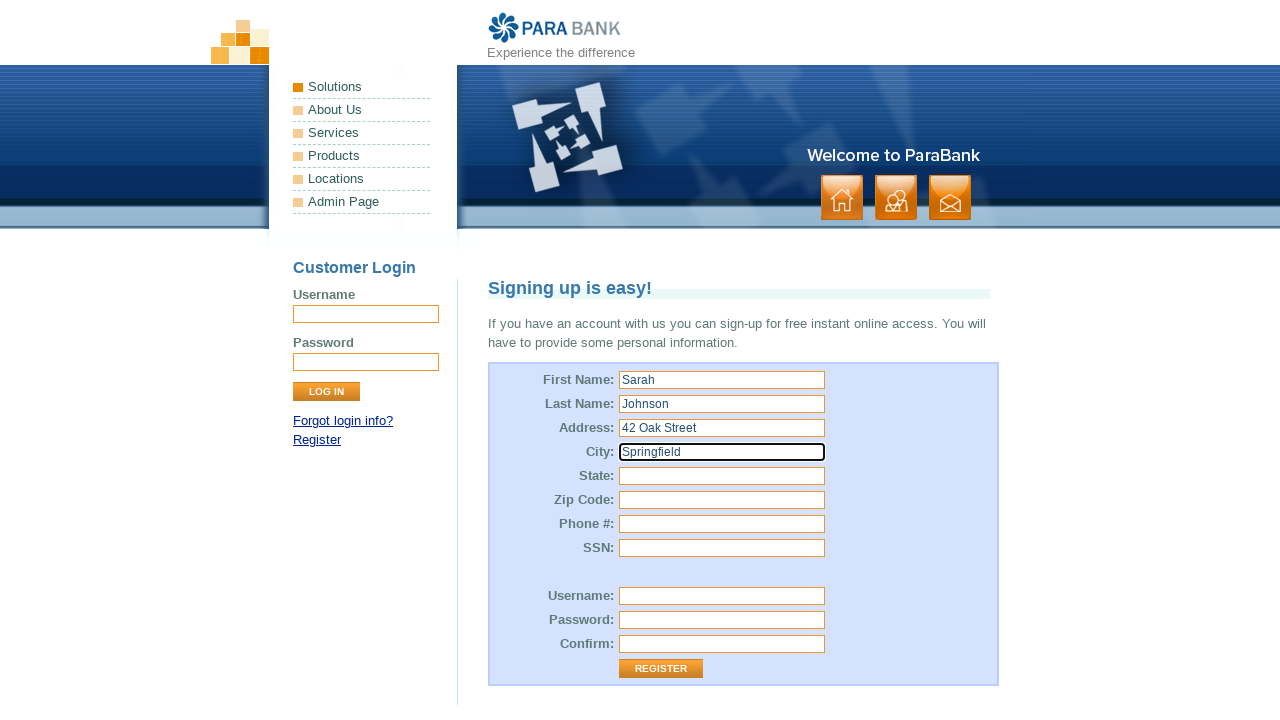

Filled State field with 'Illinois' on input#customer\.address\.state
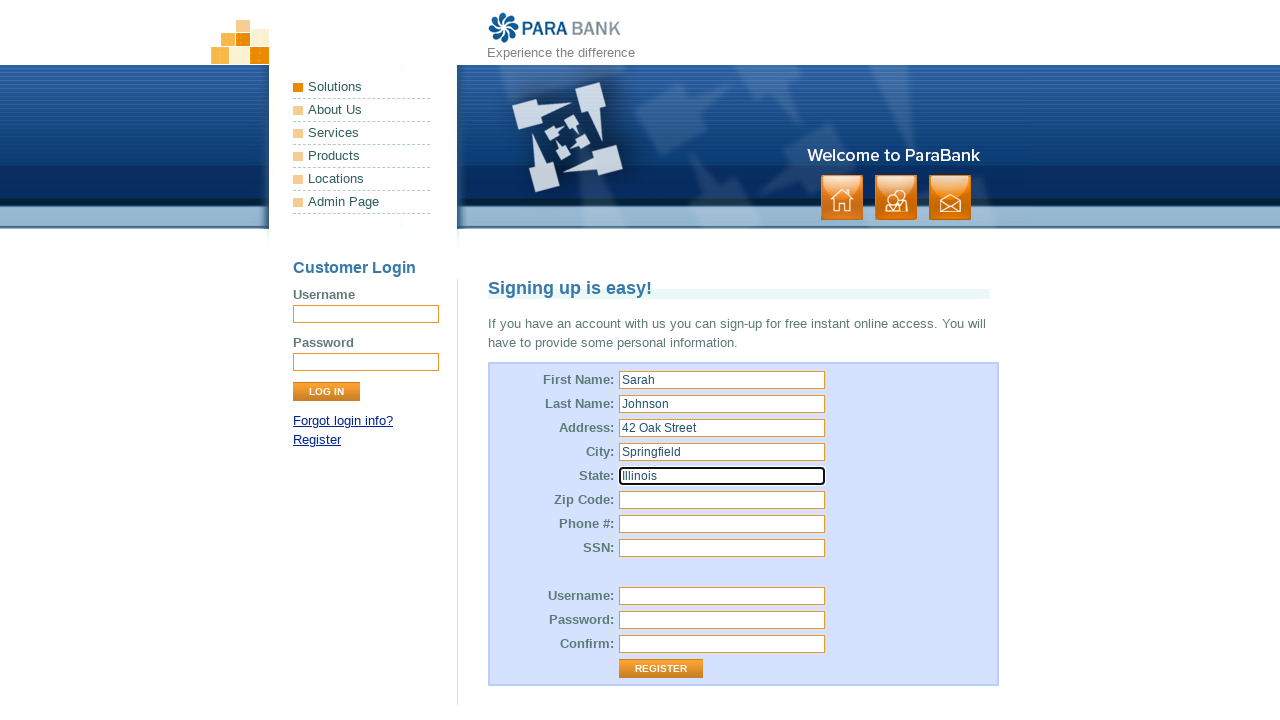

Filled Zip Code field with '62701' on input#customer\.address\.zipCode
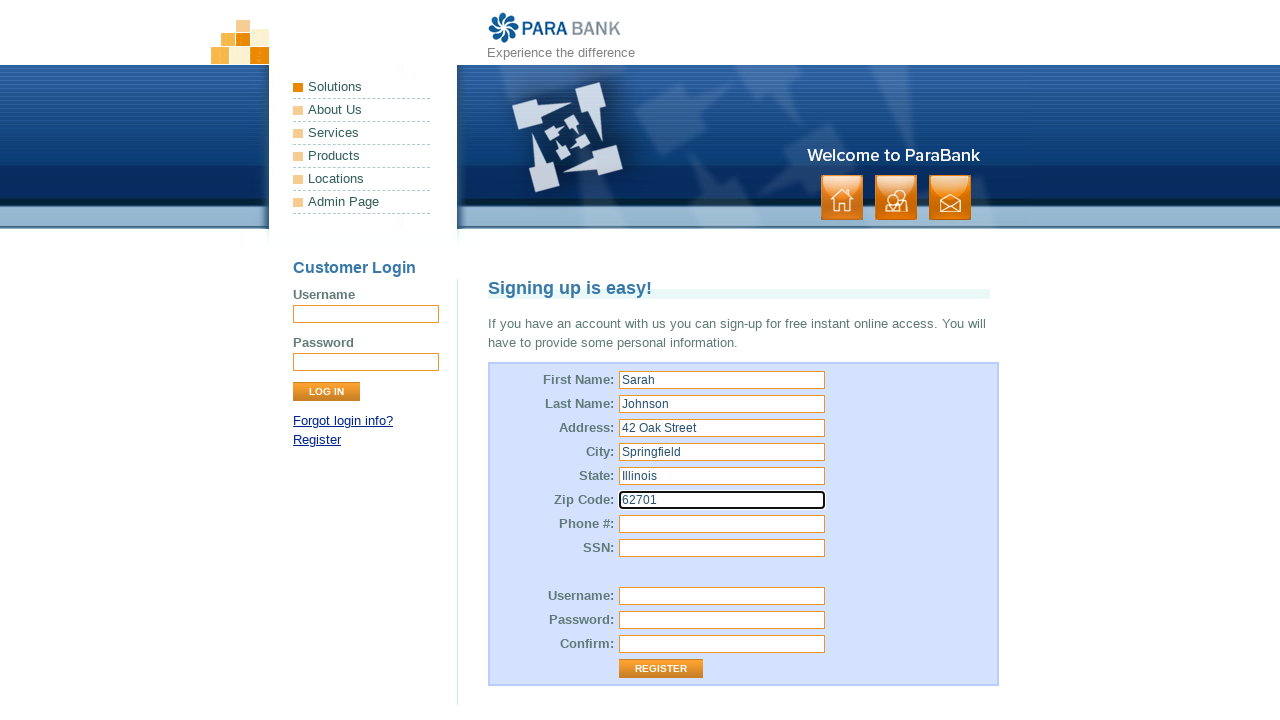

Filled Phone Number field with '2175551234' on input#customer\.phoneNumber
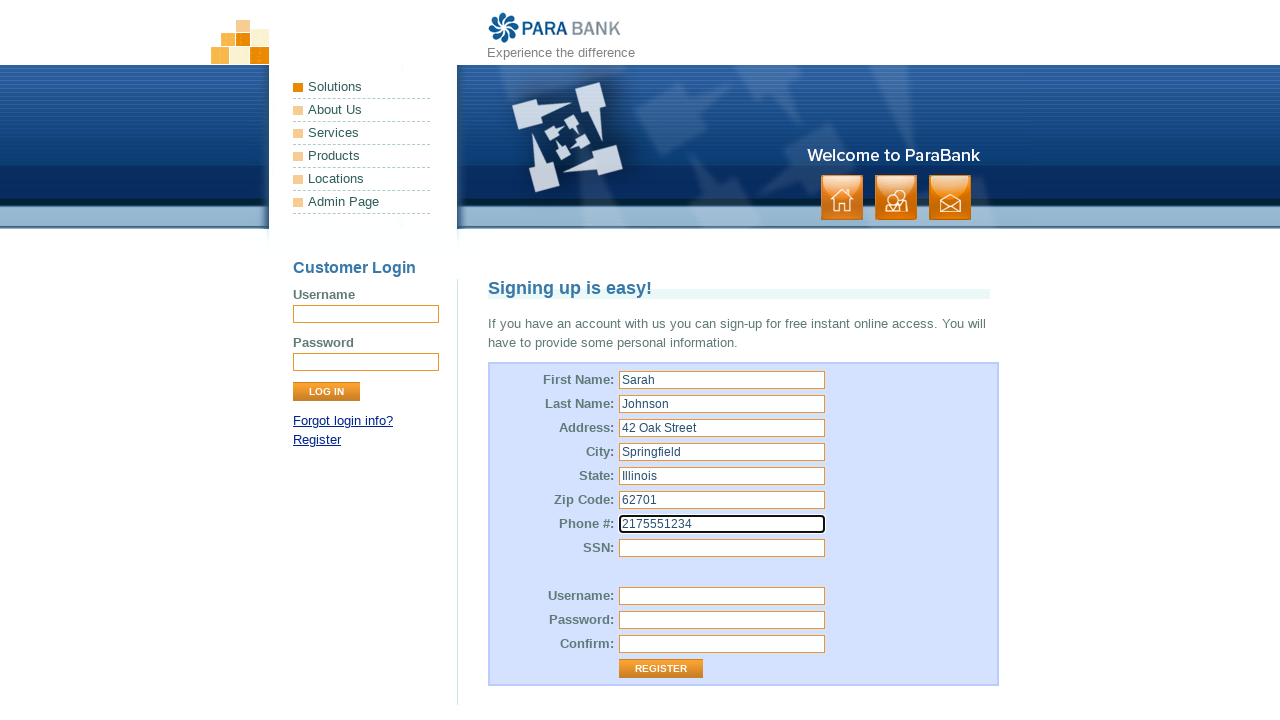

Filled SSN field with '123-45-6789' on input#customer\.ssn
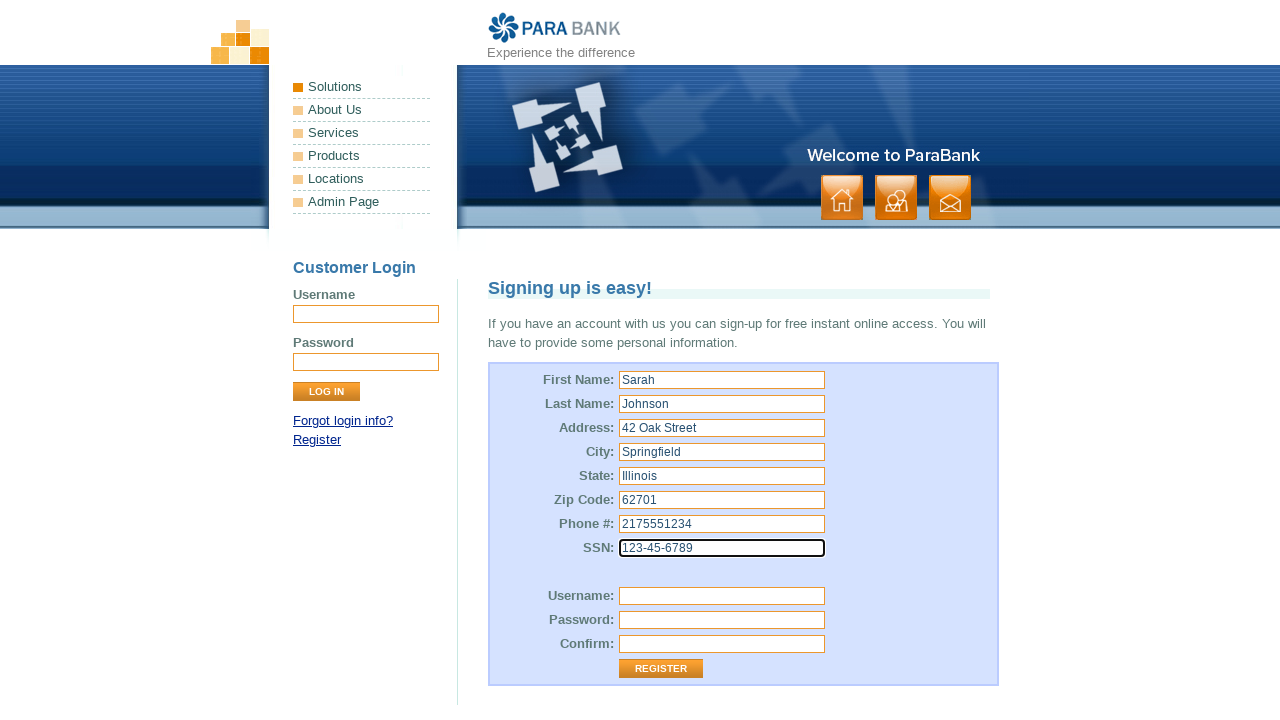

Filled Username field with 'sjohnson98765' on input#customer\.username
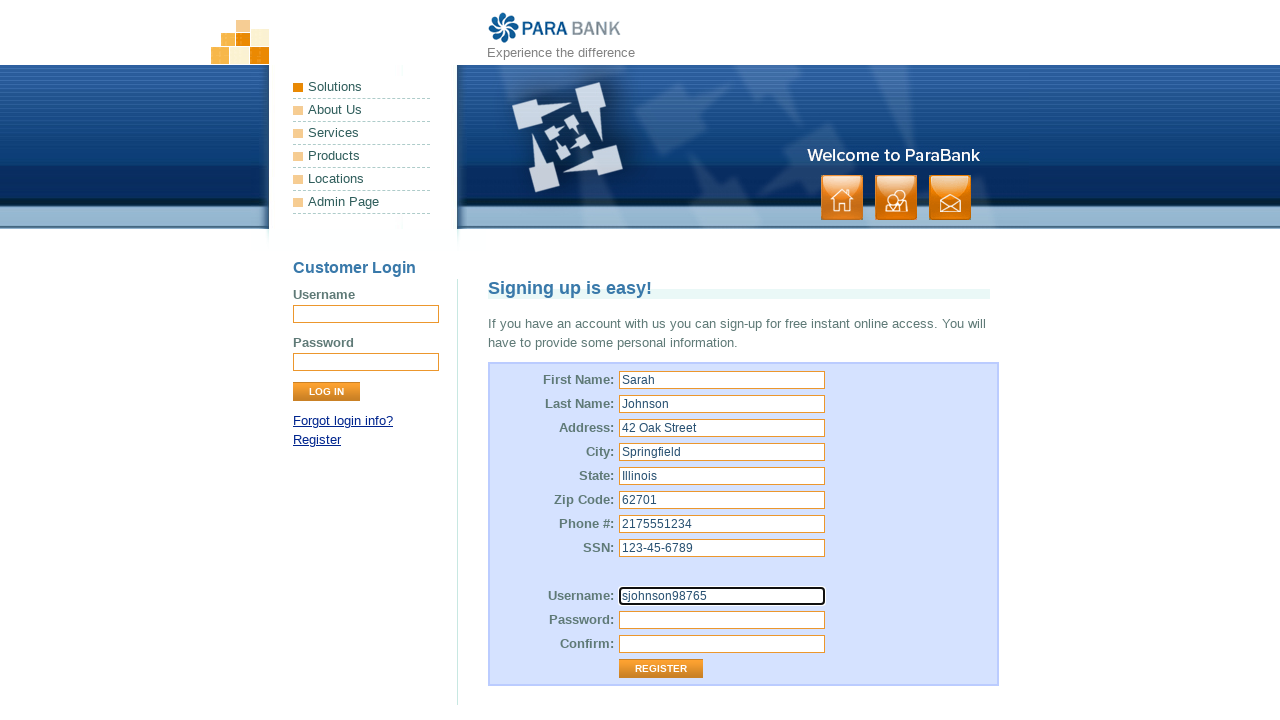

Filled Password field with 'SecurePass456!' on input#customer\.password
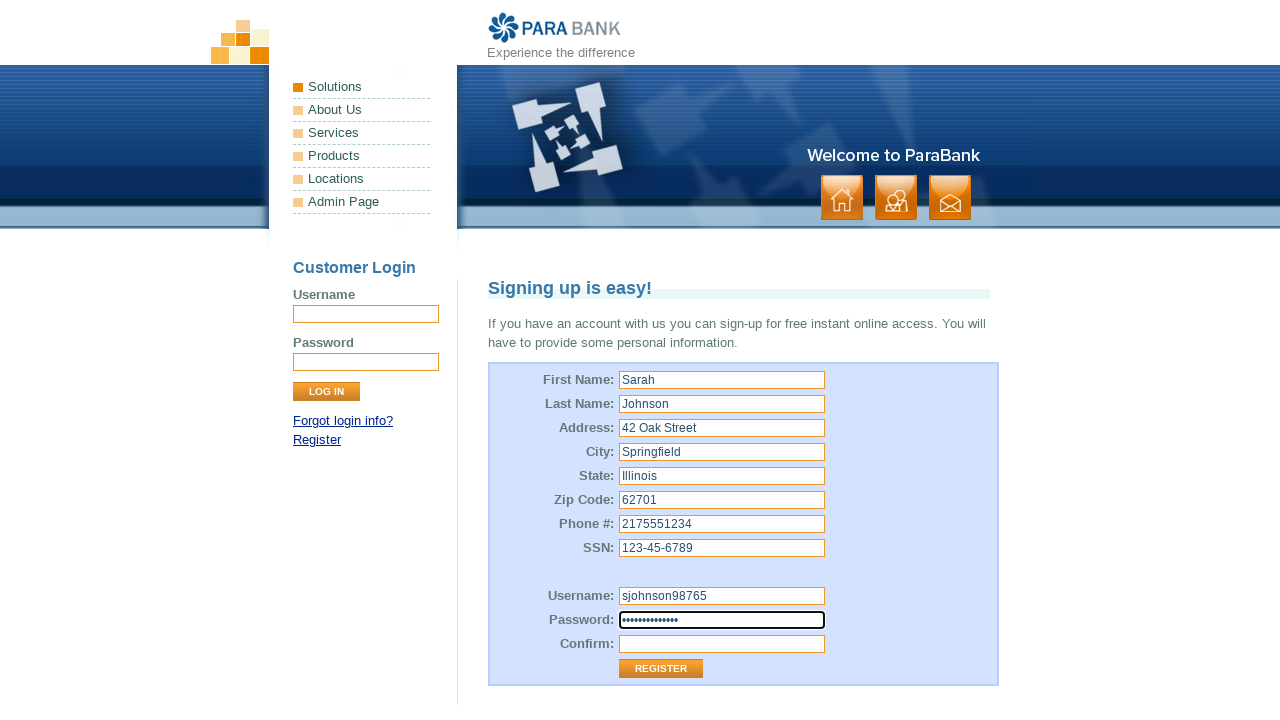

Filled Confirm Password field with 'SecurePass456!' on input#repeatedPassword
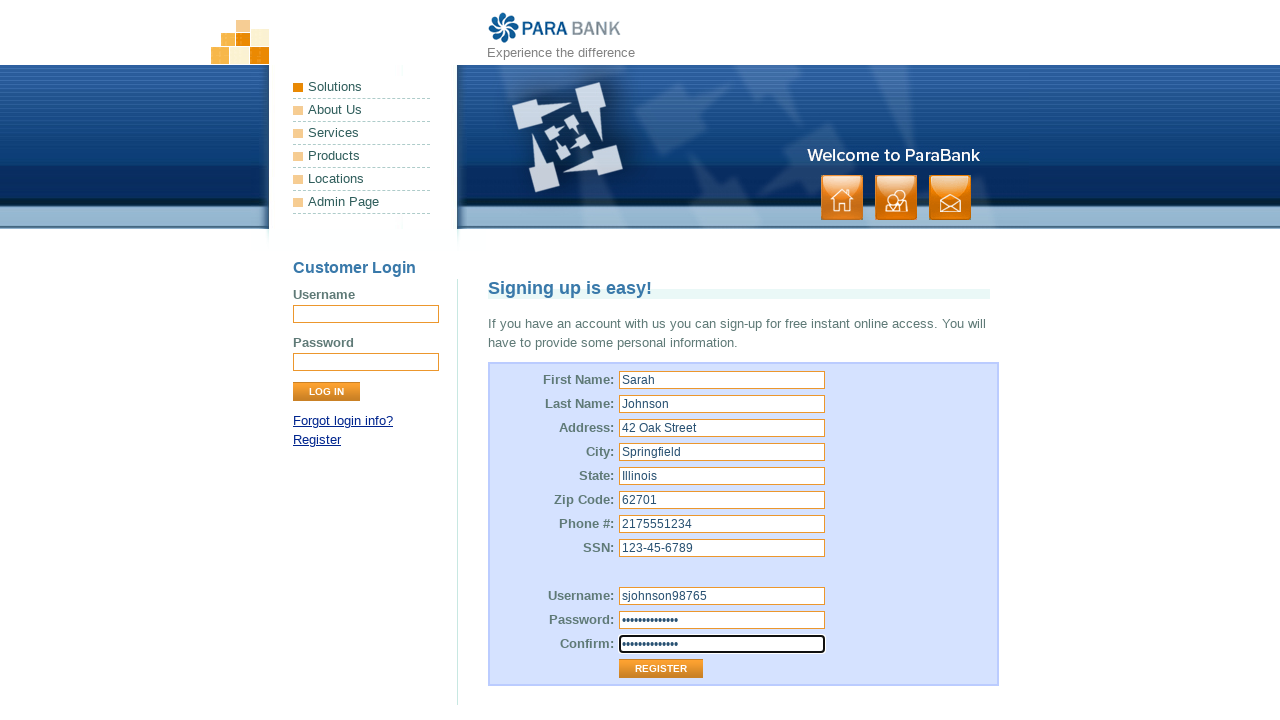

Clicked Register button to submit the form at (661, 669) on input[value='Register']
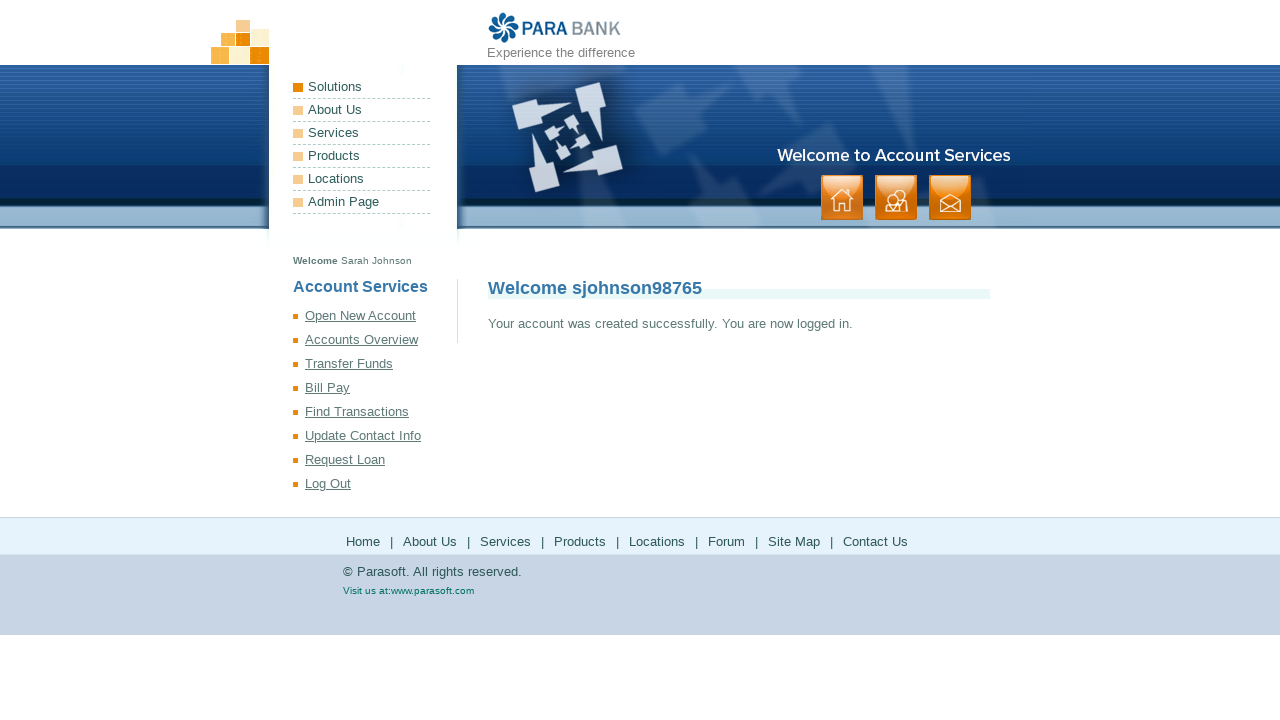

Success message appeared confirming account creation and login
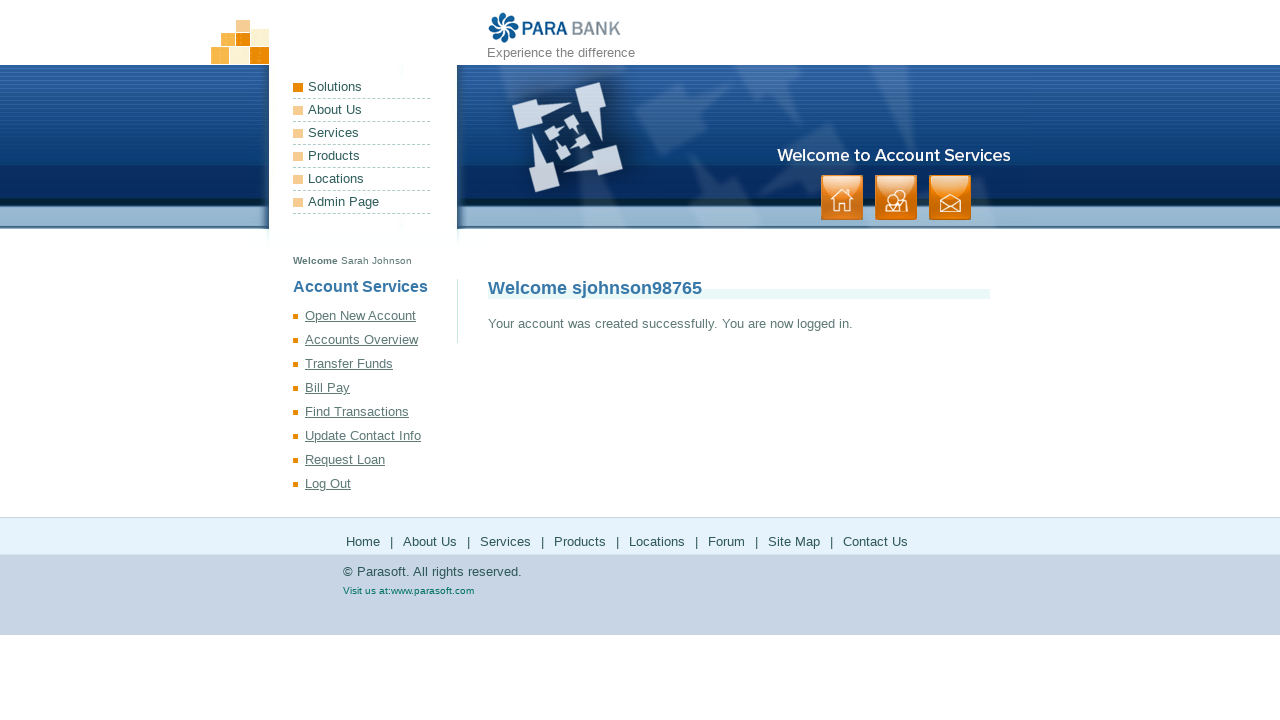

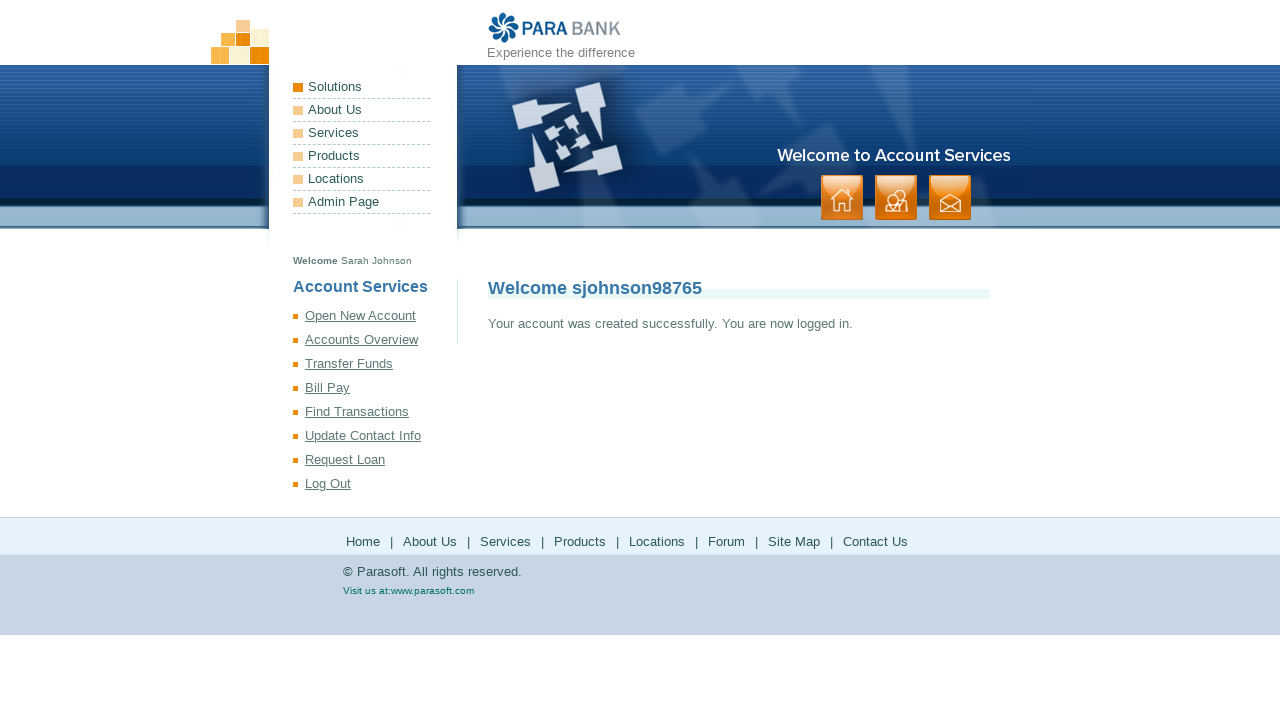